Tests double-click functionality by switching to an iframe and double-clicking on text to change its color, then verifying the style attribute contains "red"

Starting URL: https://www.w3schools.com/tags/tryit.asp?filename=tryhtml5_ev_ondblclick2

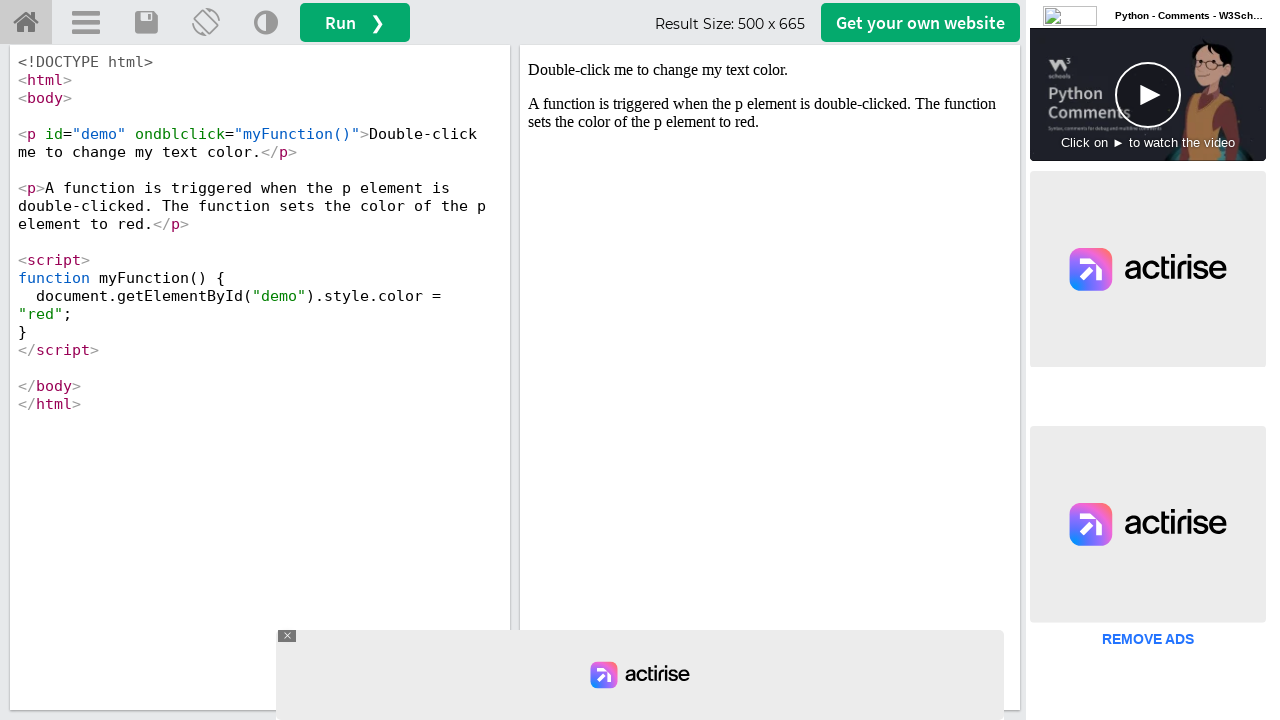

Located iframe with ID 'iframeResult'
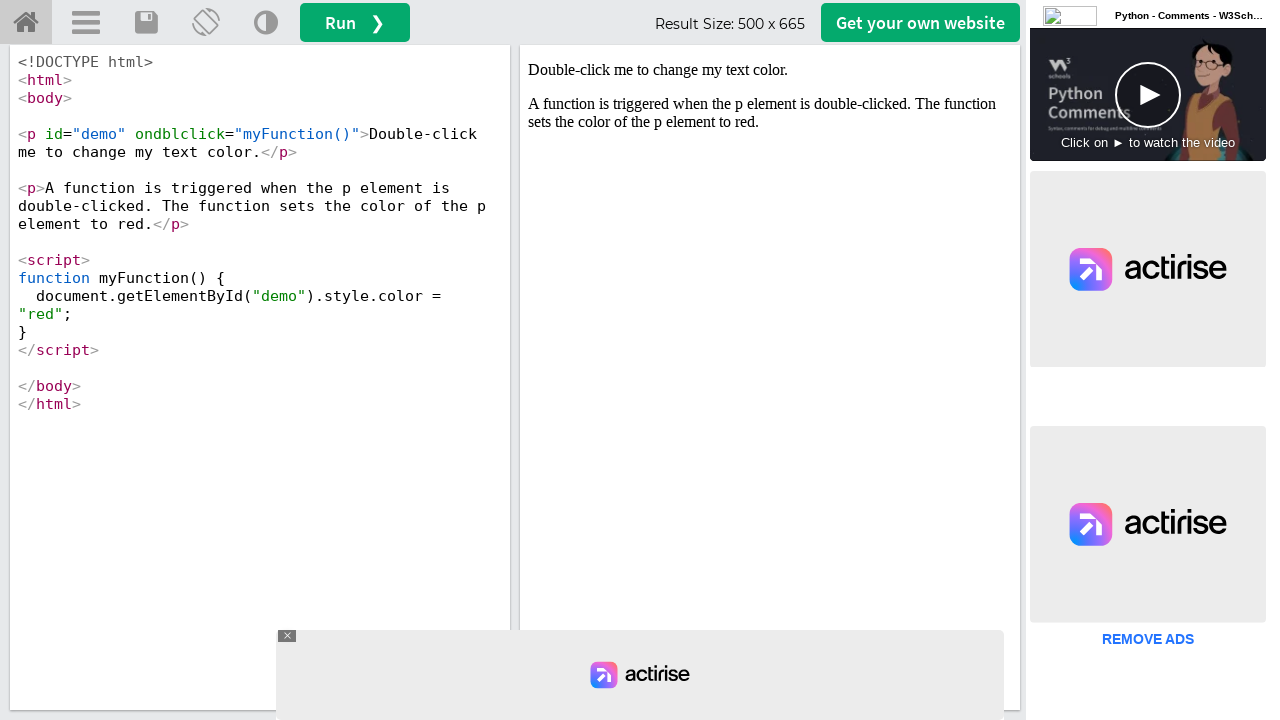

Located text element with ID 'demo' in iframe
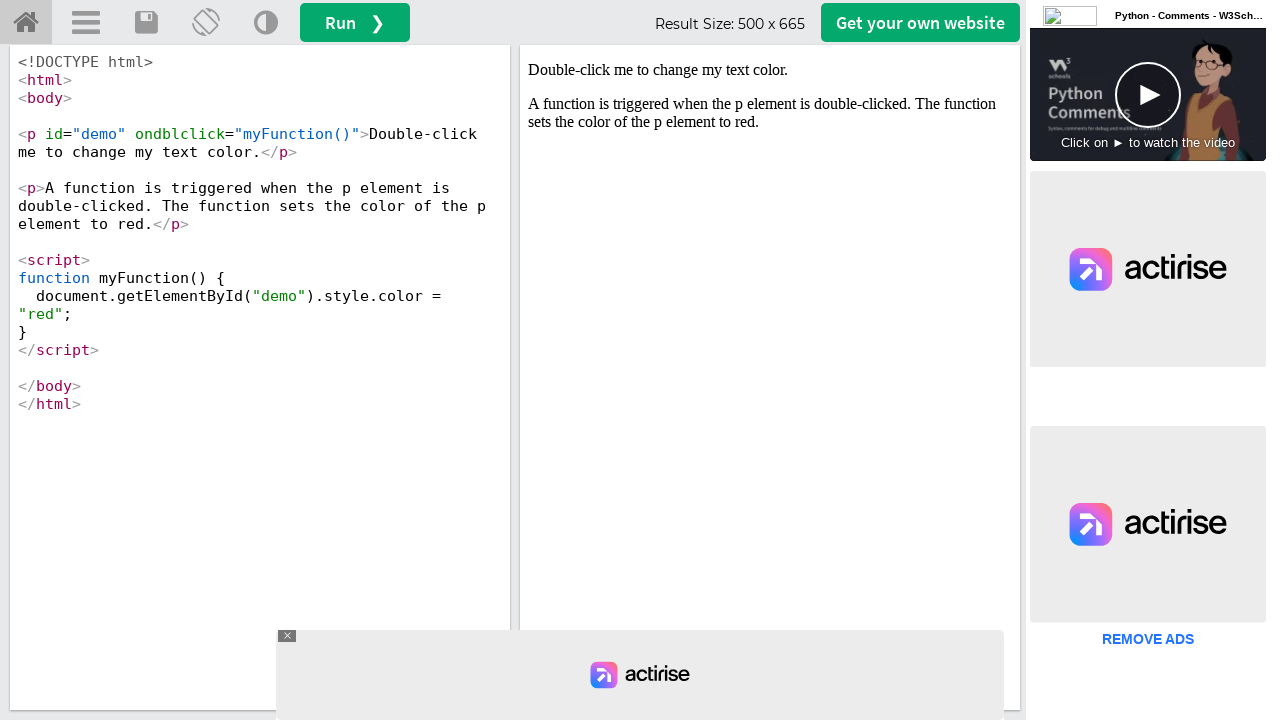

Double-clicked on the text element to trigger color change at (770, 70) on #iframeResult >> internal:control=enter-frame >> #demo
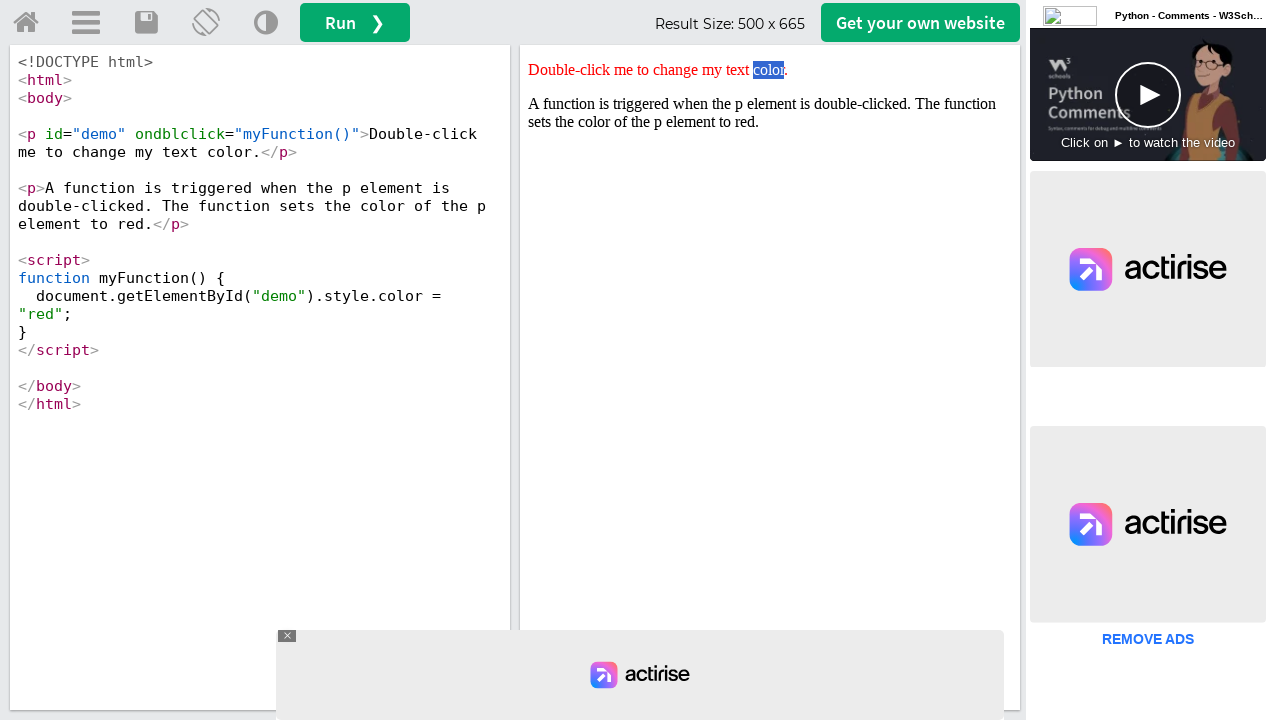

Retrieved style attribute from text element
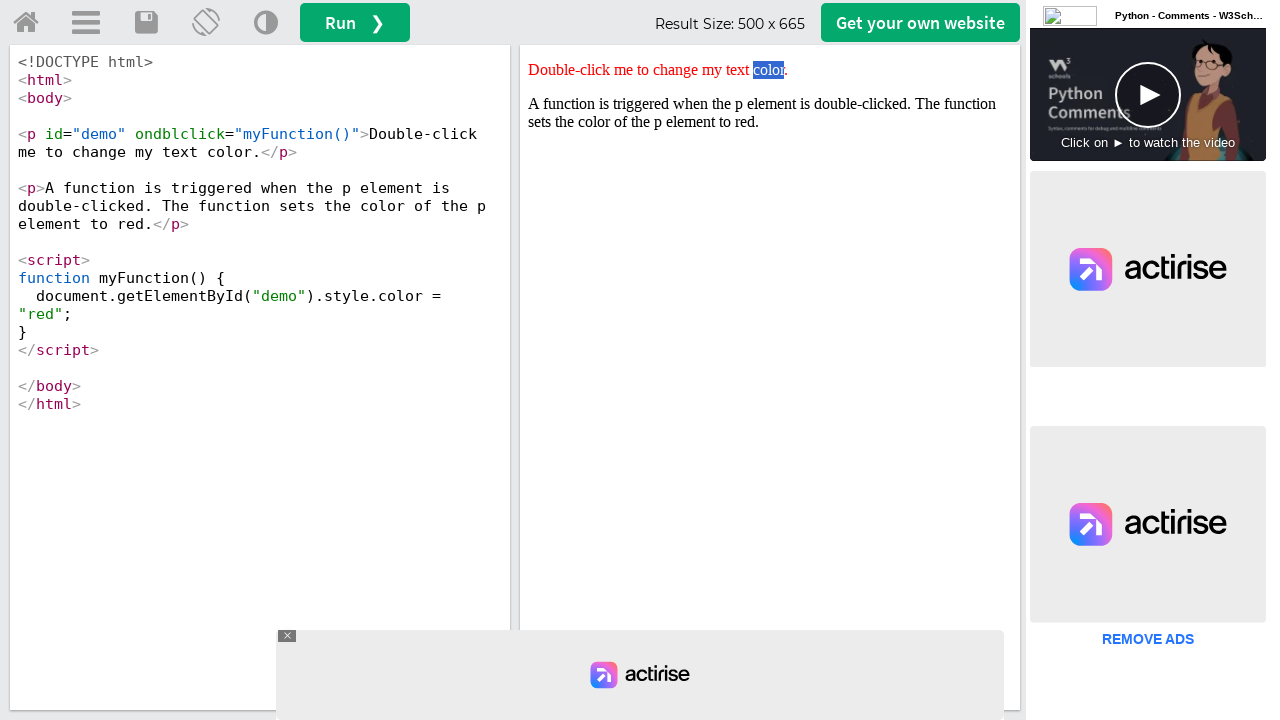

Verified that style attribute contains 'red'
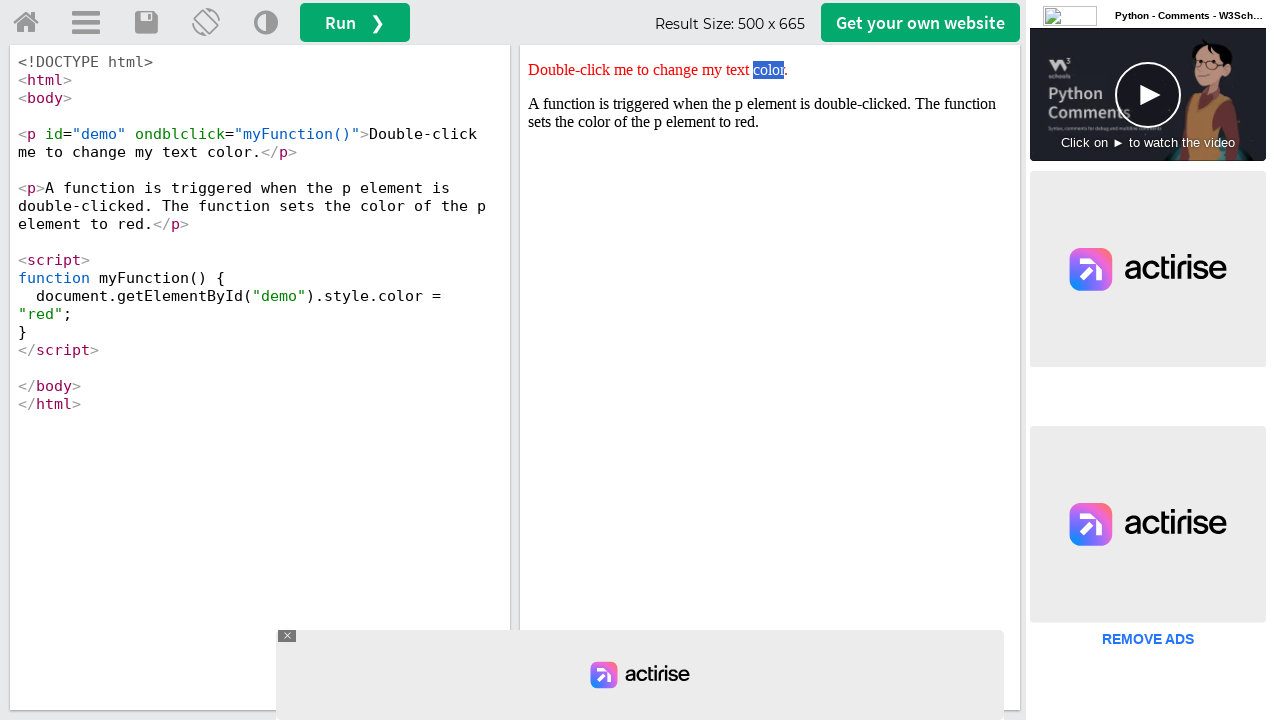

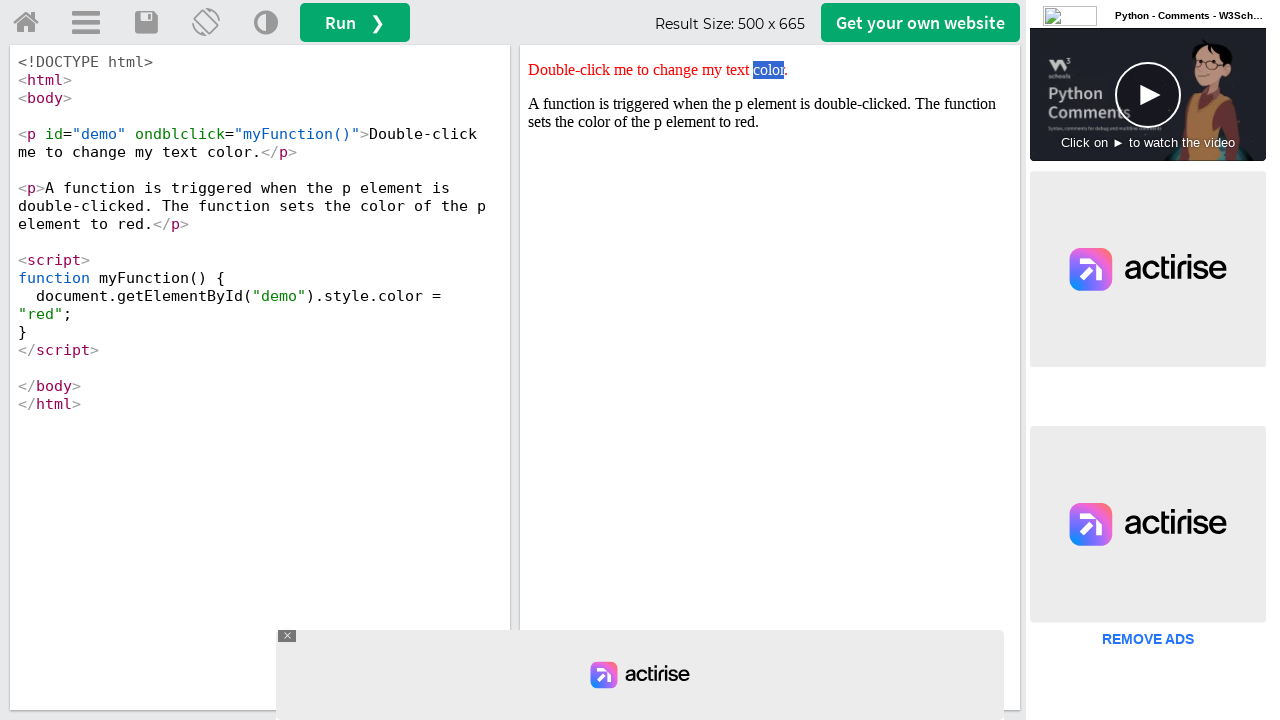